Tests YouTube's search/location combobox autocomplete functionality by entering a search term and waiting for suggestion options to appear

Starting URL: https://youtube.com

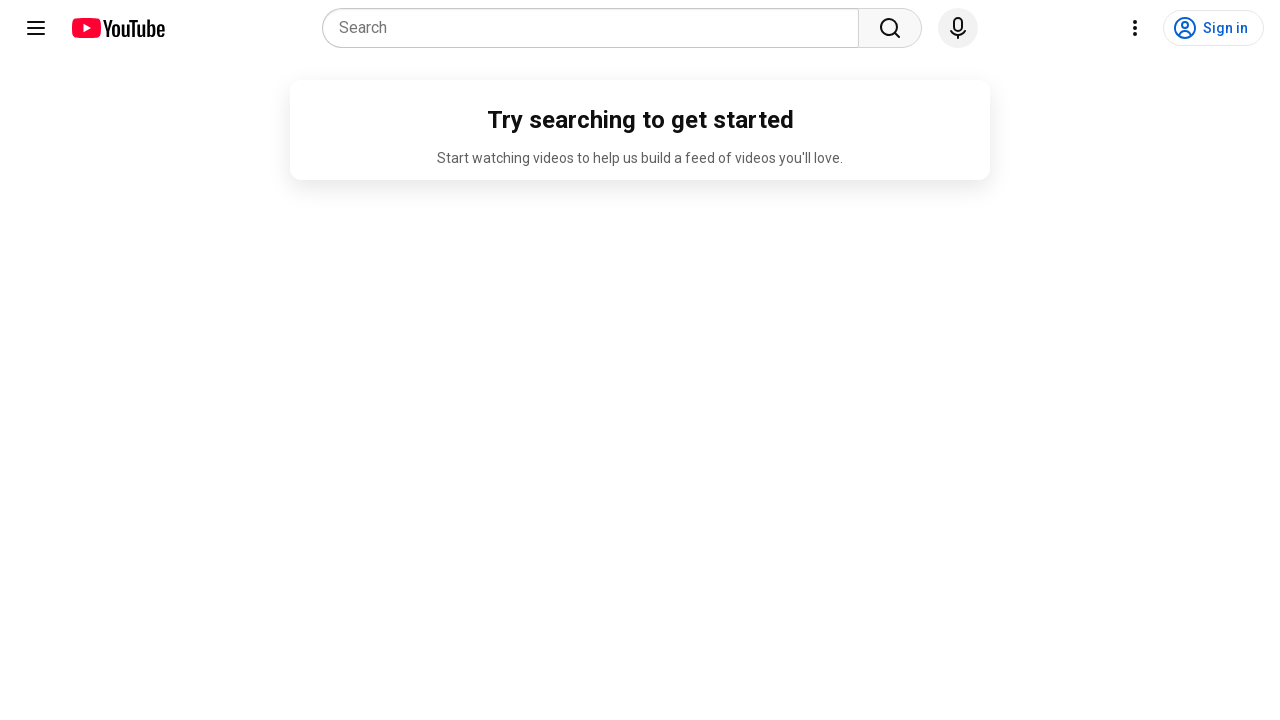

Filled search combobox with 'Kochi' on internal:role=combobox
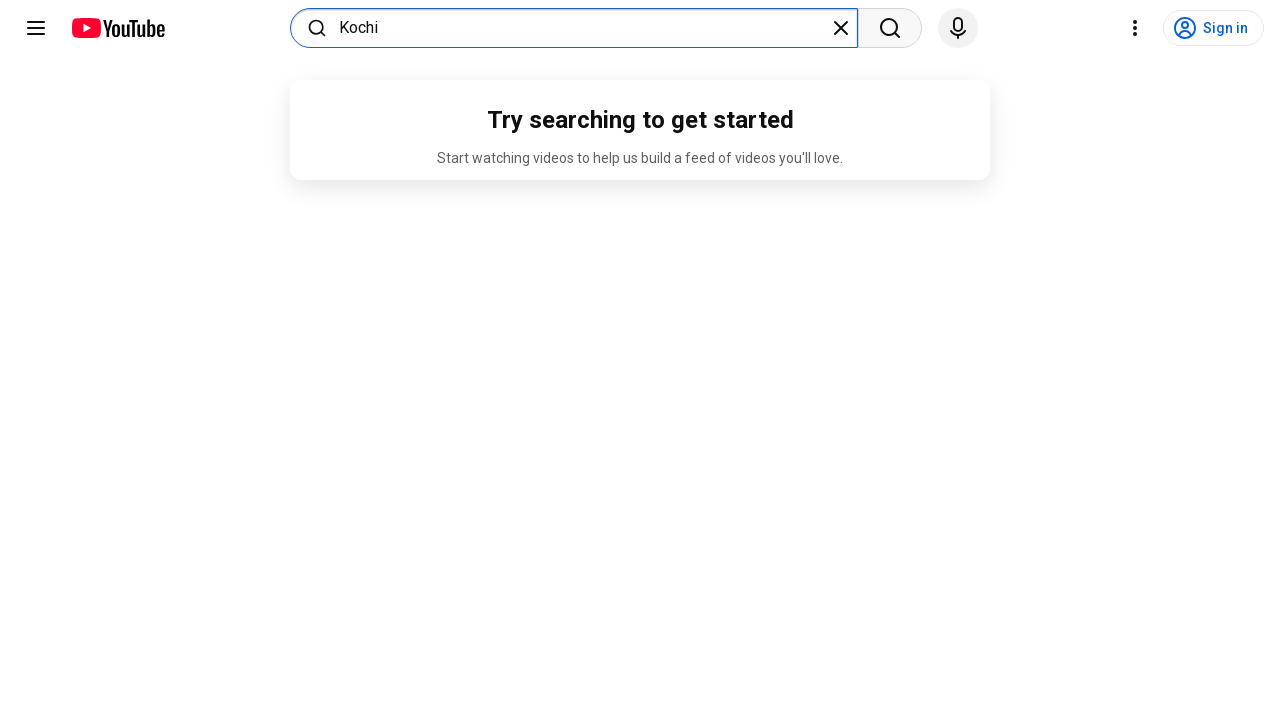

Autocomplete listbox options appeared
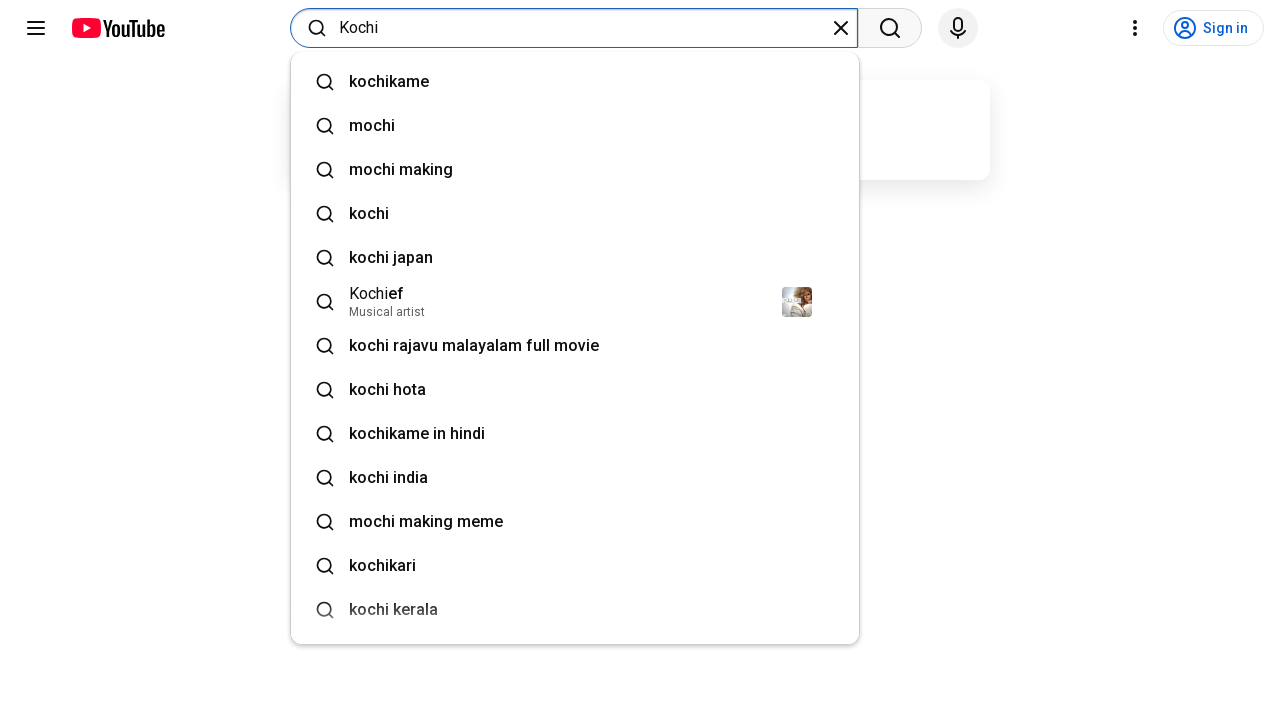

First option in listbox is visible and ready
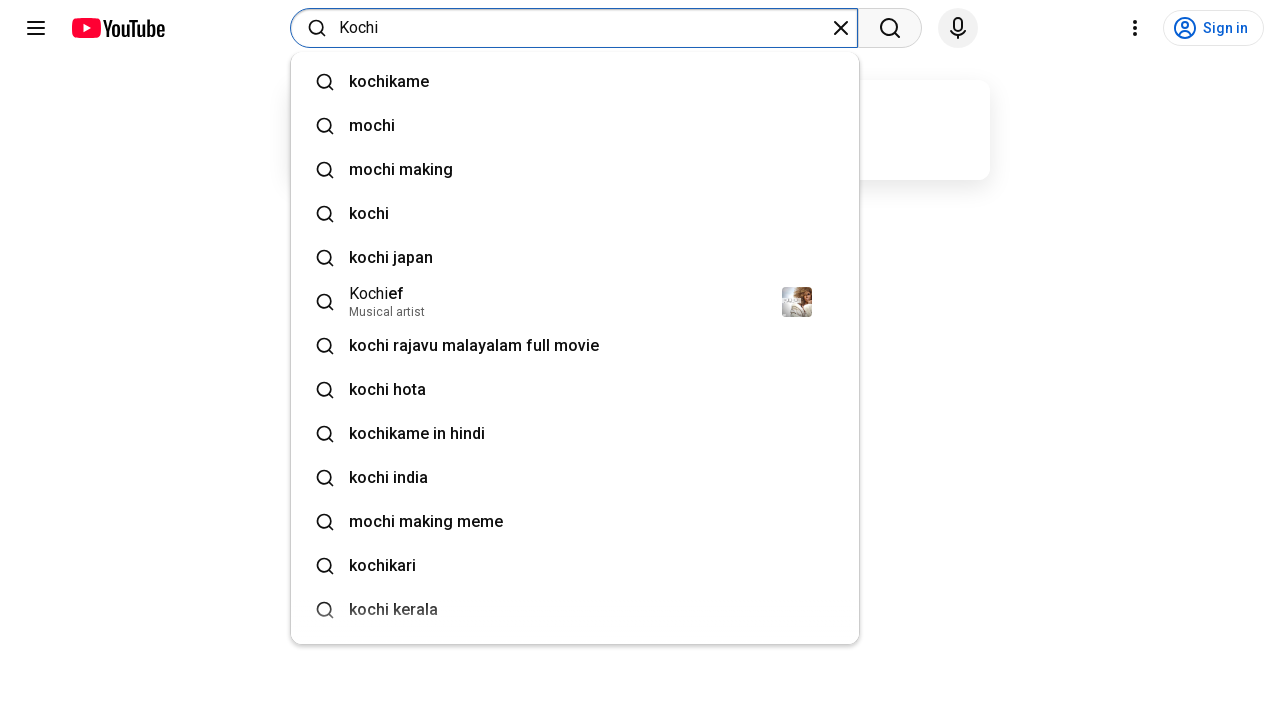

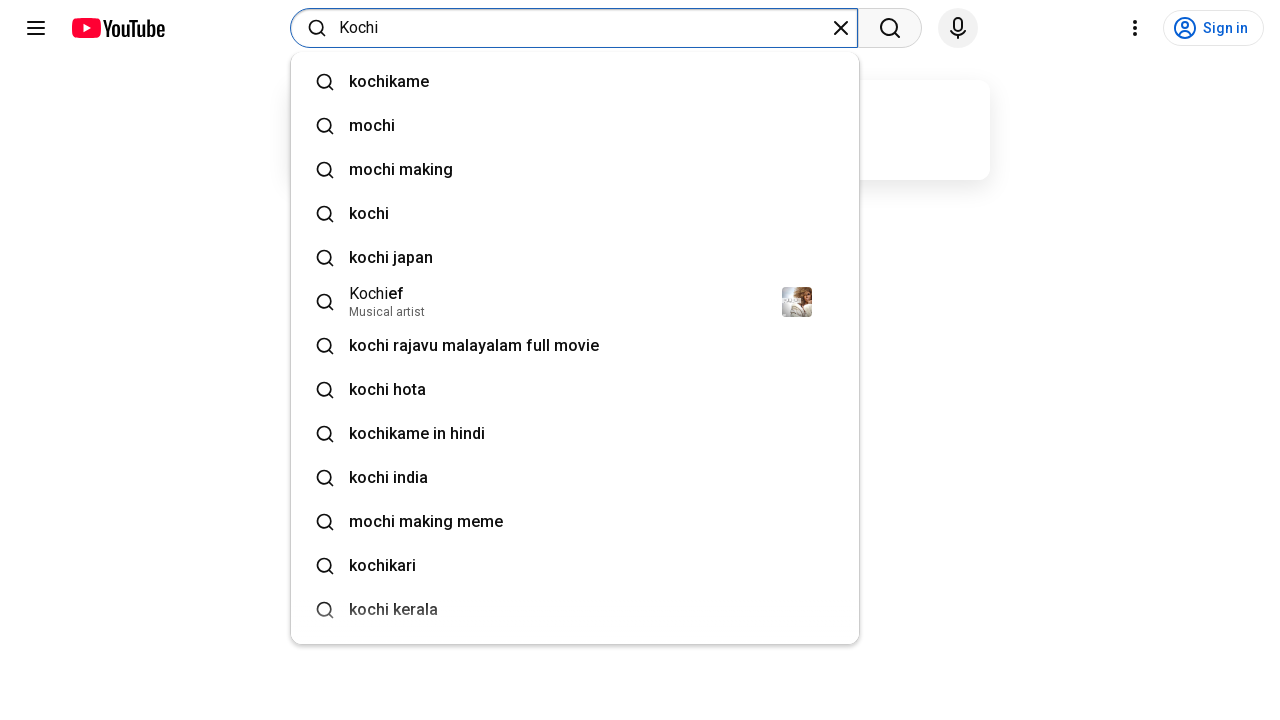